Tests e-commerce functionality by adding multiple items to cart, proceeding to checkout, and applying a promo code

Starting URL: https://rahulshettyacademy.com/seleniumPractise/#/

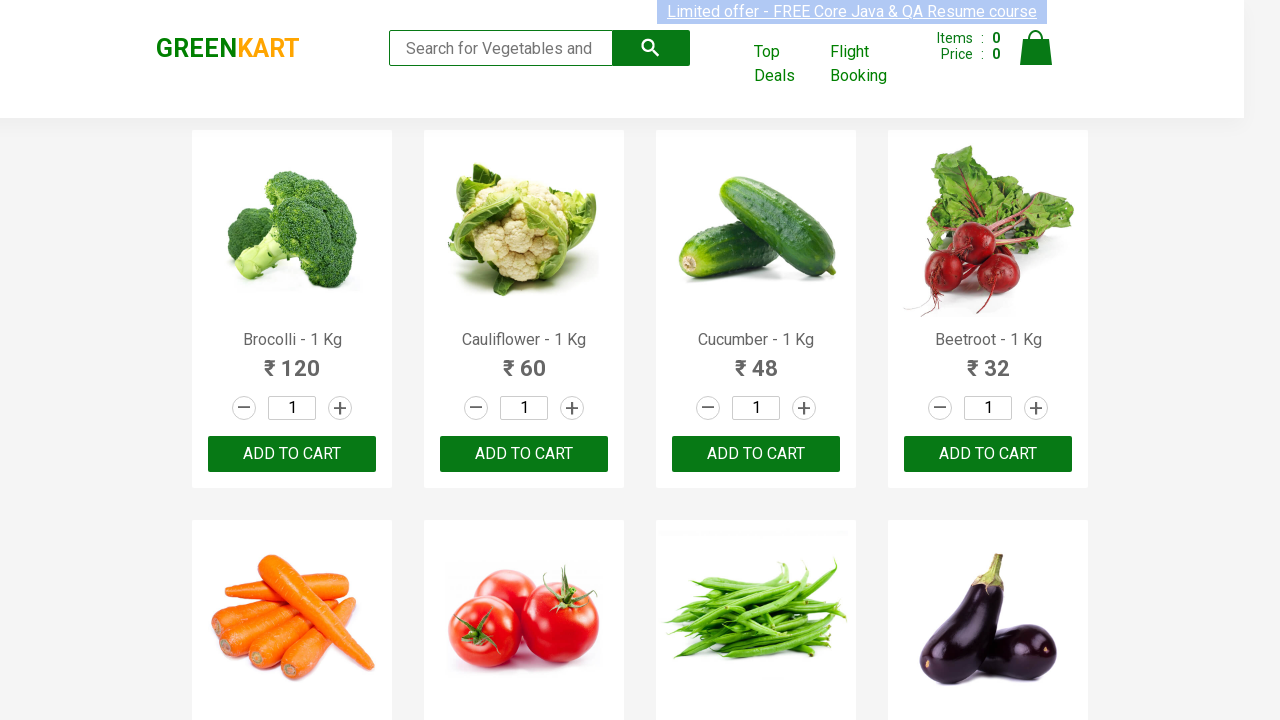

Retrieved all product names from the page
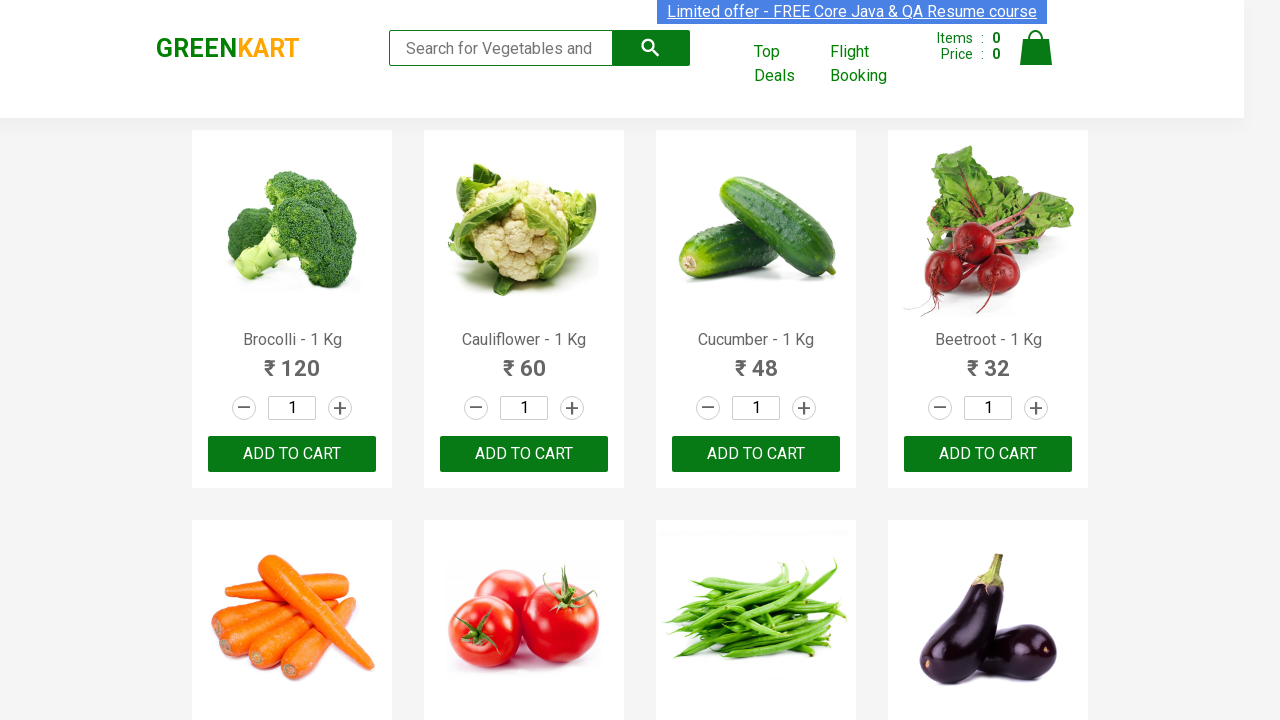

Added 'Brocolli' to cart at (292, 454) on xpath=//div[@class='product-action']/button >> nth=0
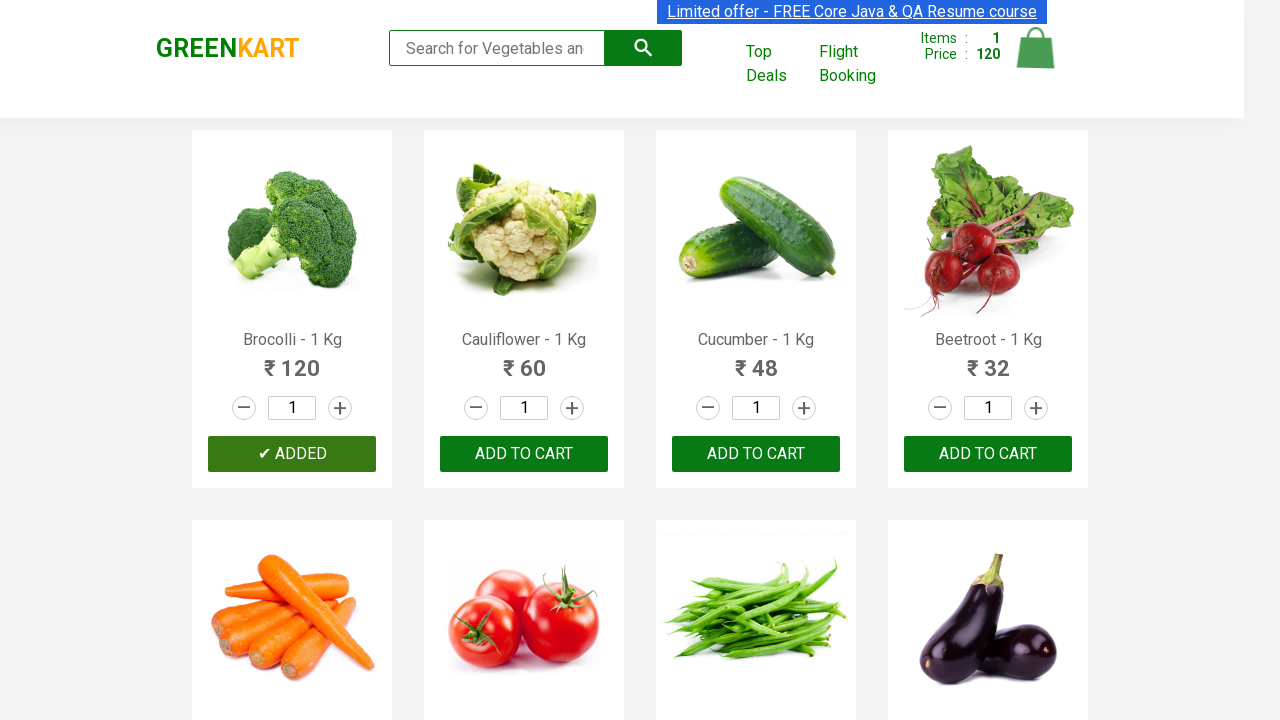

Added 'Onion' to cart at (524, 360) on xpath=//div[@class='product-action']/button >> nth=13
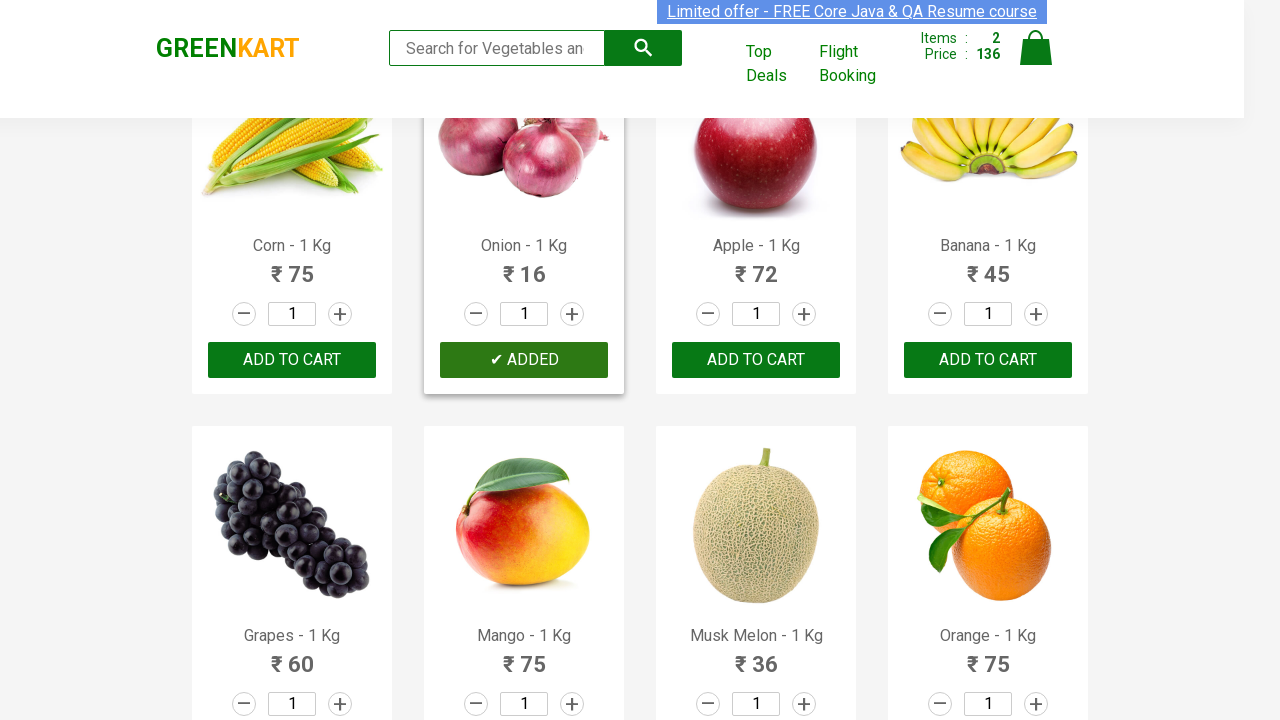

Added 'Walnuts' to cart at (524, 569) on xpath=//div[@class='product-action']/button >> nth=29
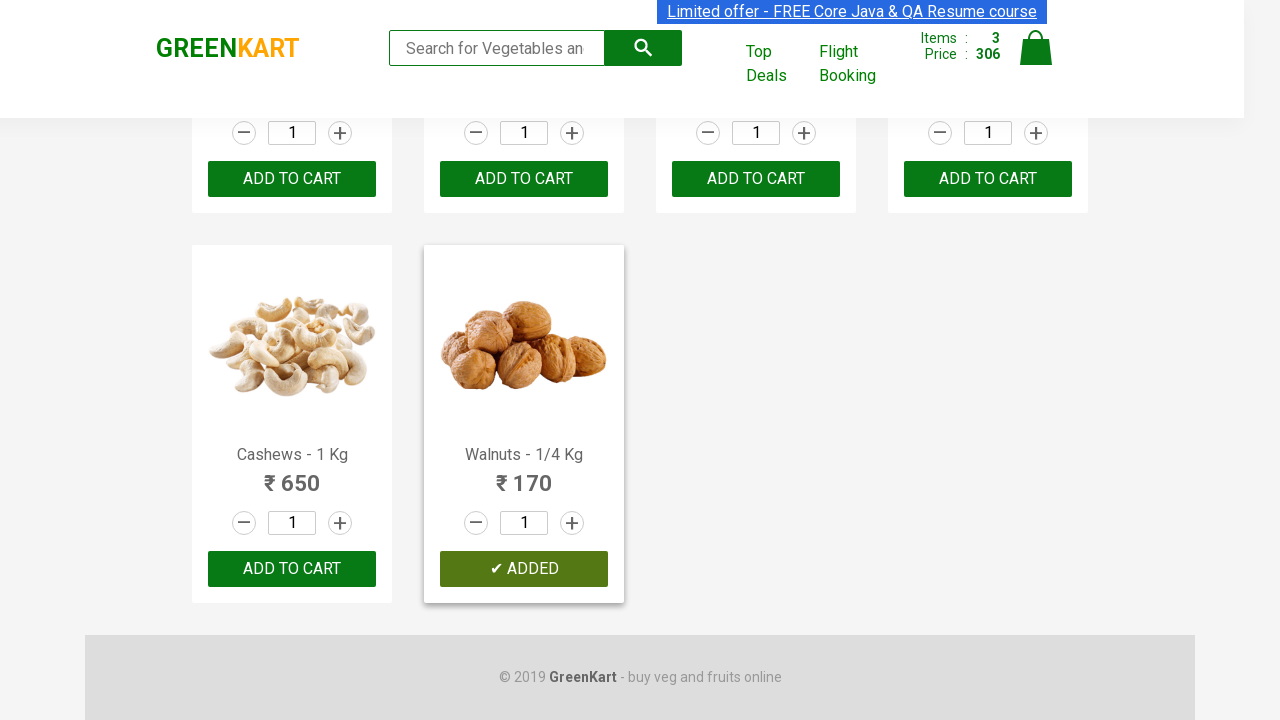

Clicked on cart icon to view cart at (1036, 48) on img[alt='Cart']
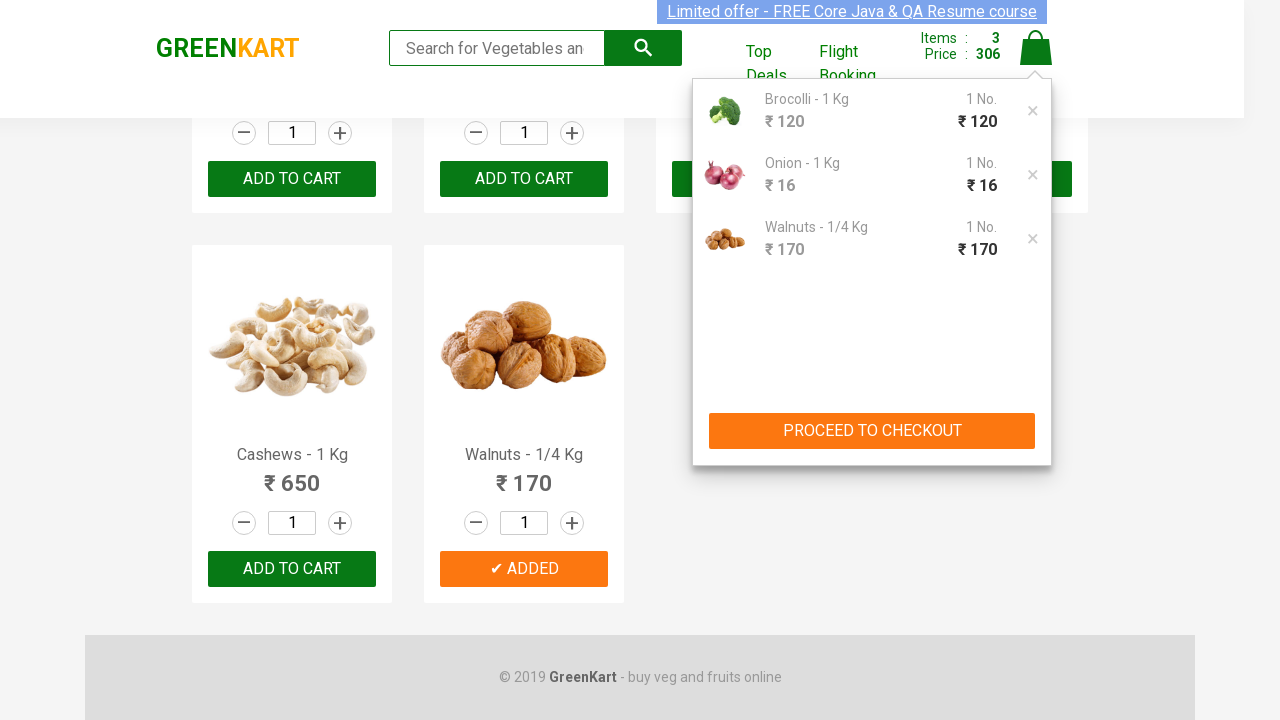

Clicked PROCEED TO CHECKOUT button at (872, 431) on xpath=//button[text()='PROCEED TO CHECKOUT']
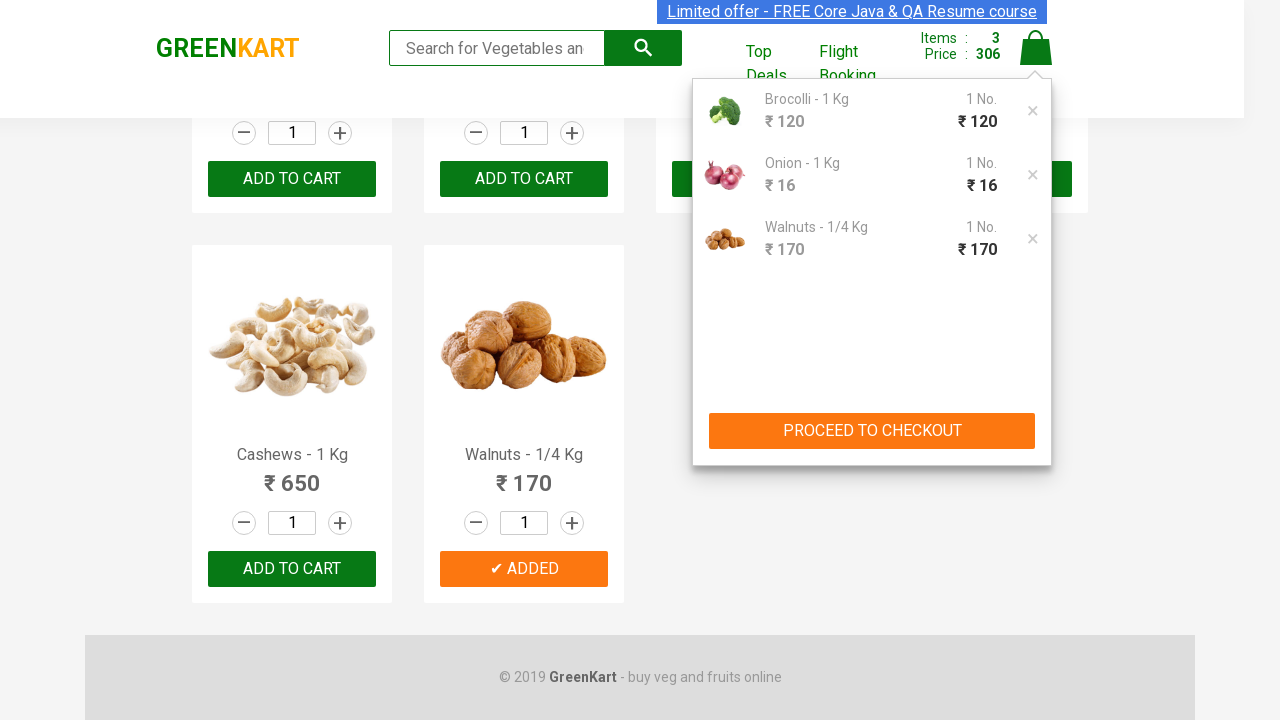

Promo code input field became visible
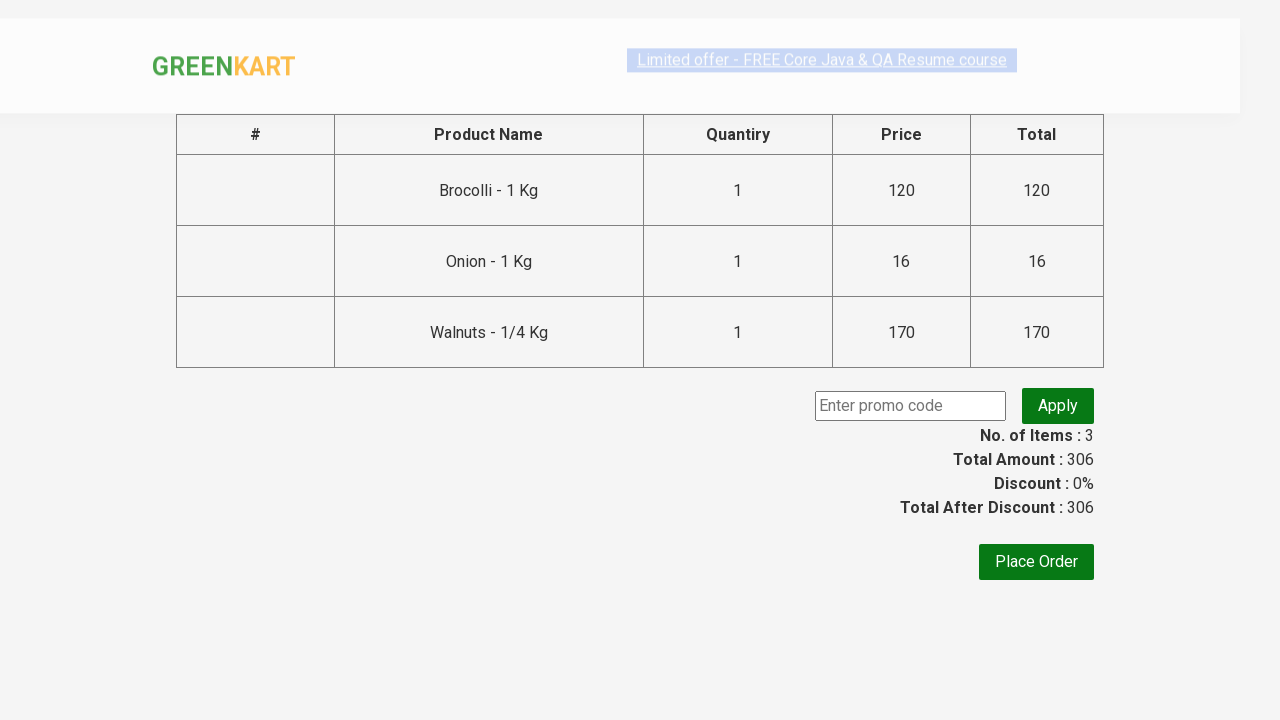

Entered promo code 'rahulshettyacademy' on //input[@placeholder='Enter promo code']
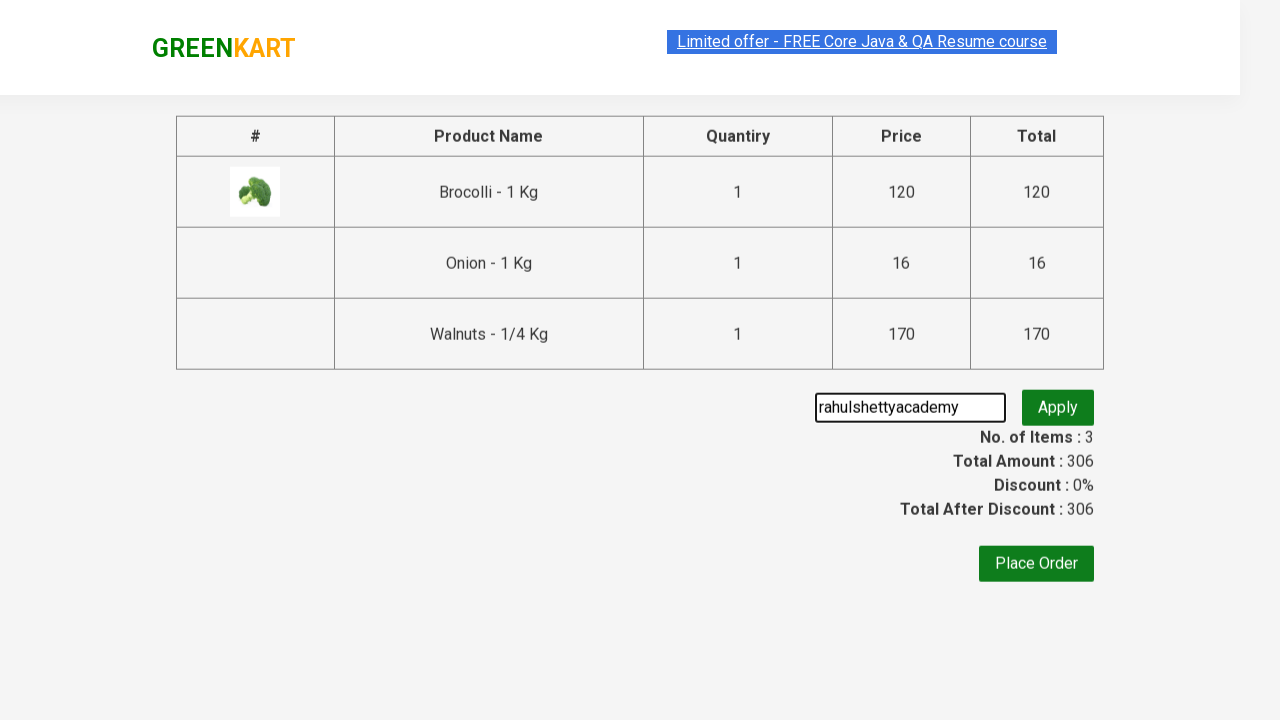

Clicked apply promo button at (1058, 406) on .promoBtn
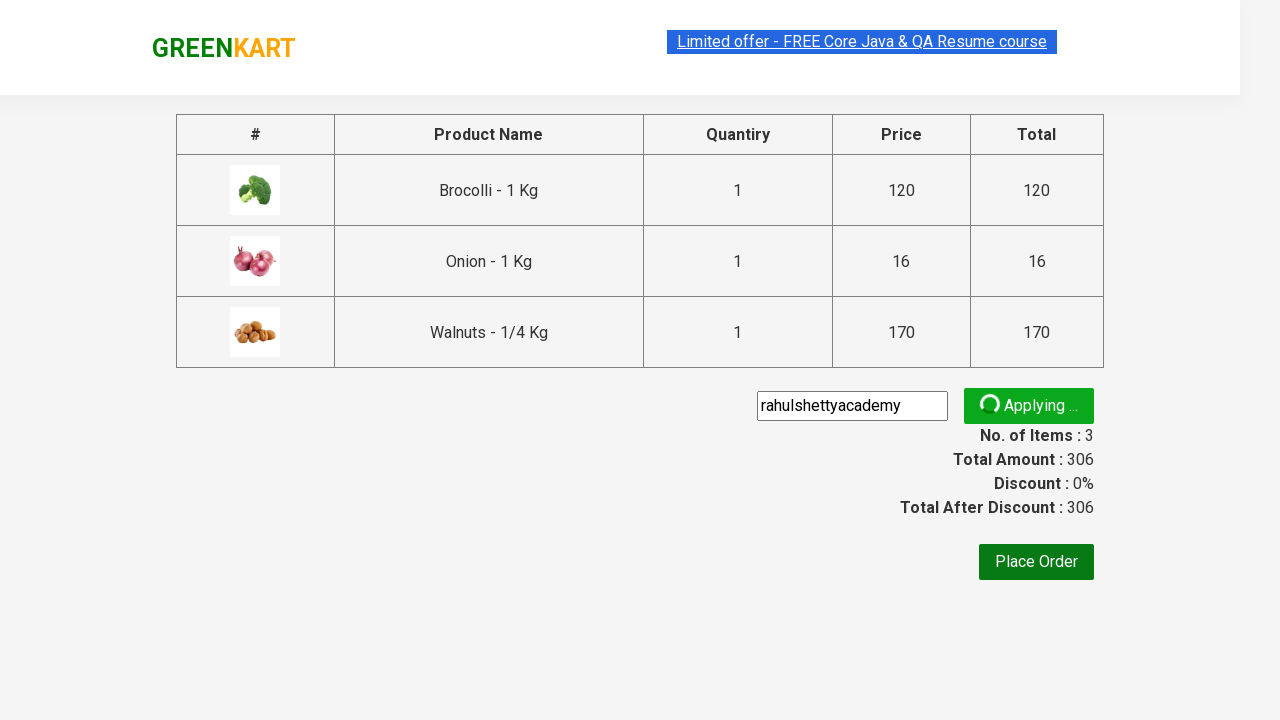

Promo message appeared confirming code was applied
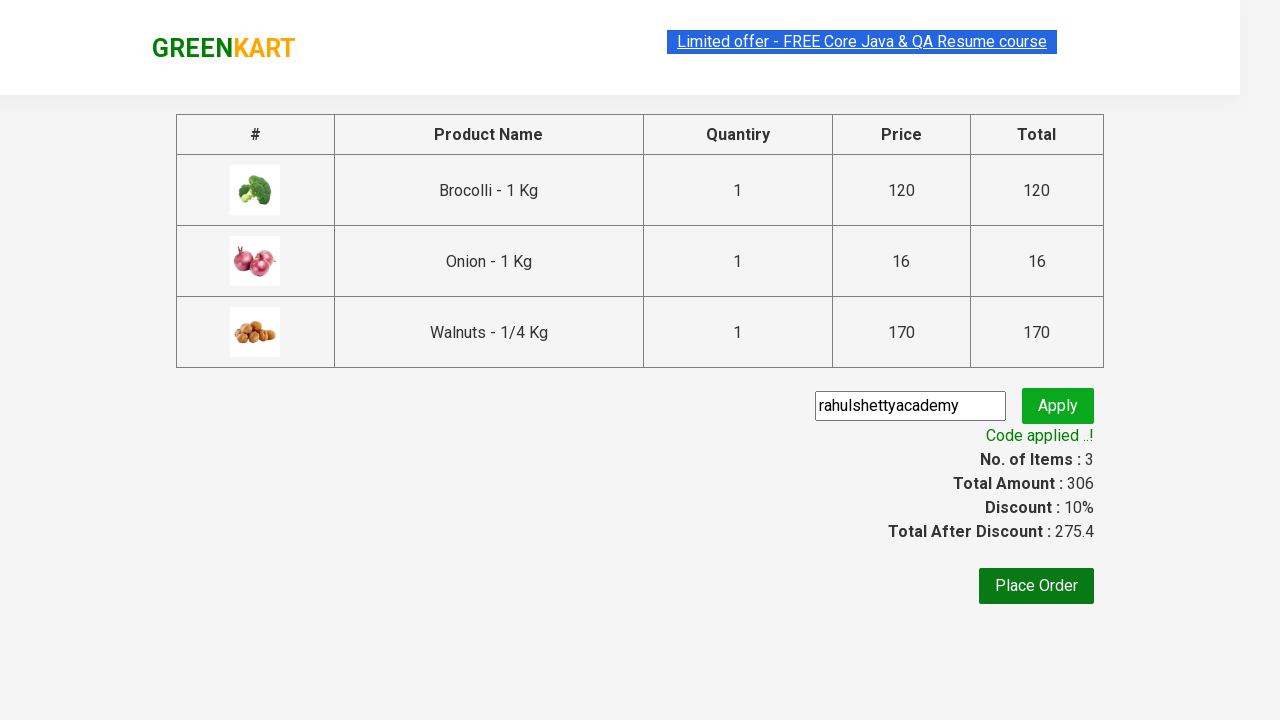

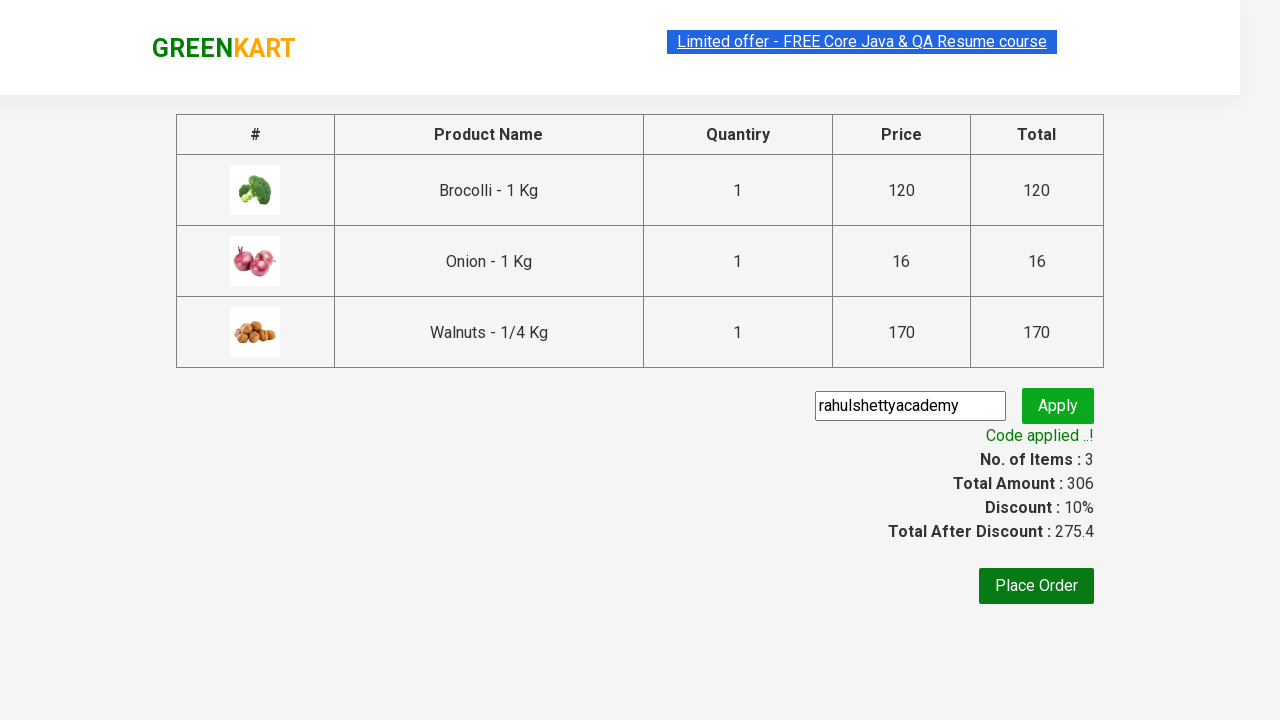